Tests window handling functionality by clicking a button to open new windows, switching between them, and verifying content in the new windows

Starting URL: https://demoqa.com/browser-windows

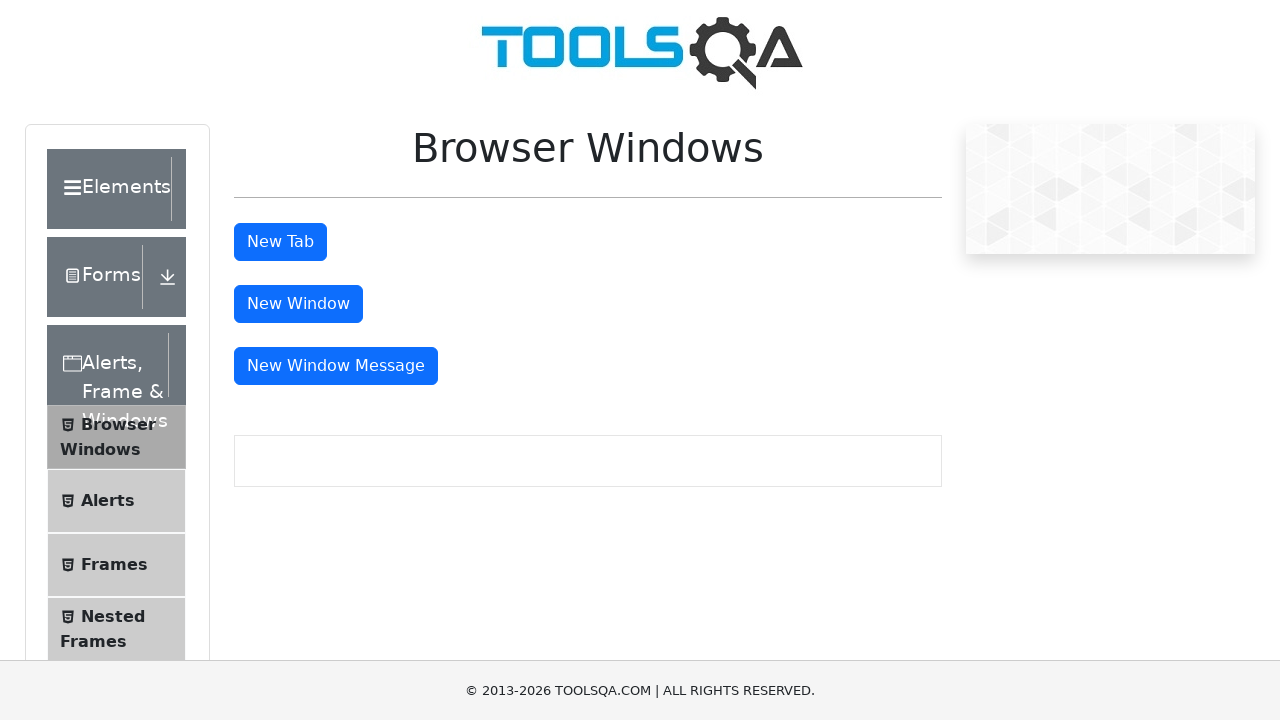

Clicked button to open first new window at (298, 304) on button#windowButton
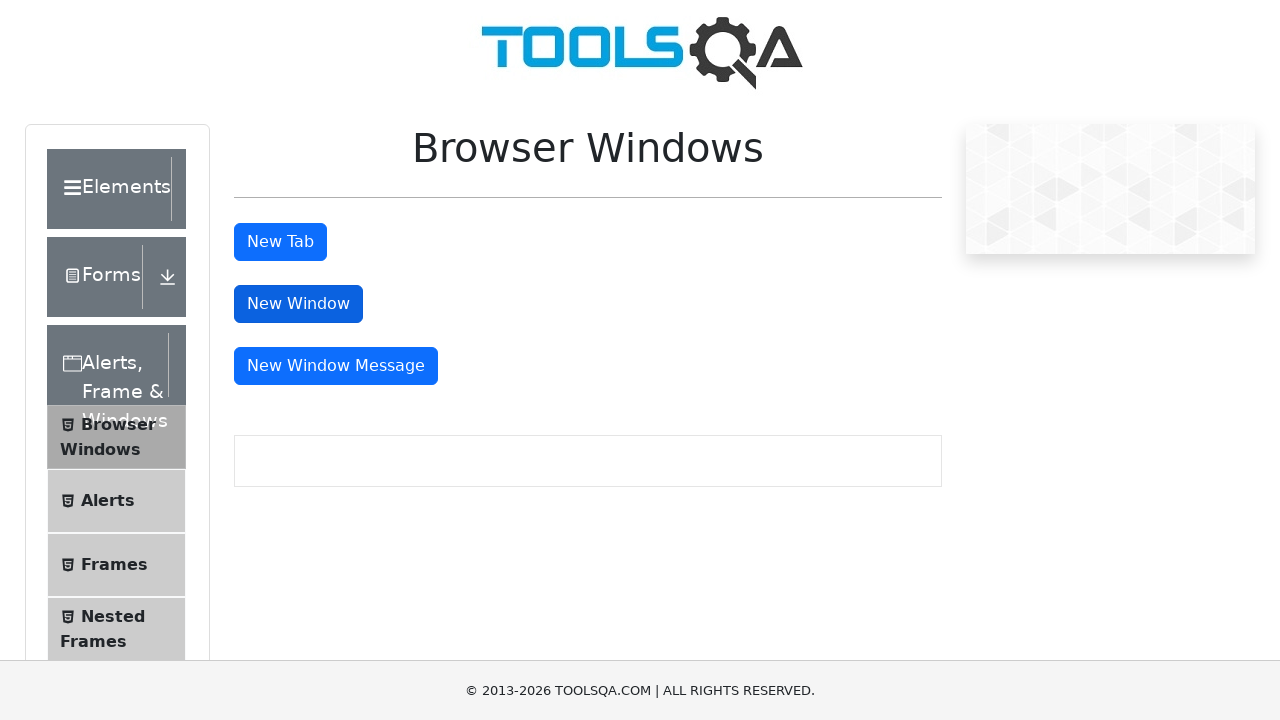

Clicked button to open second new window at (298, 304) on button#windowButton
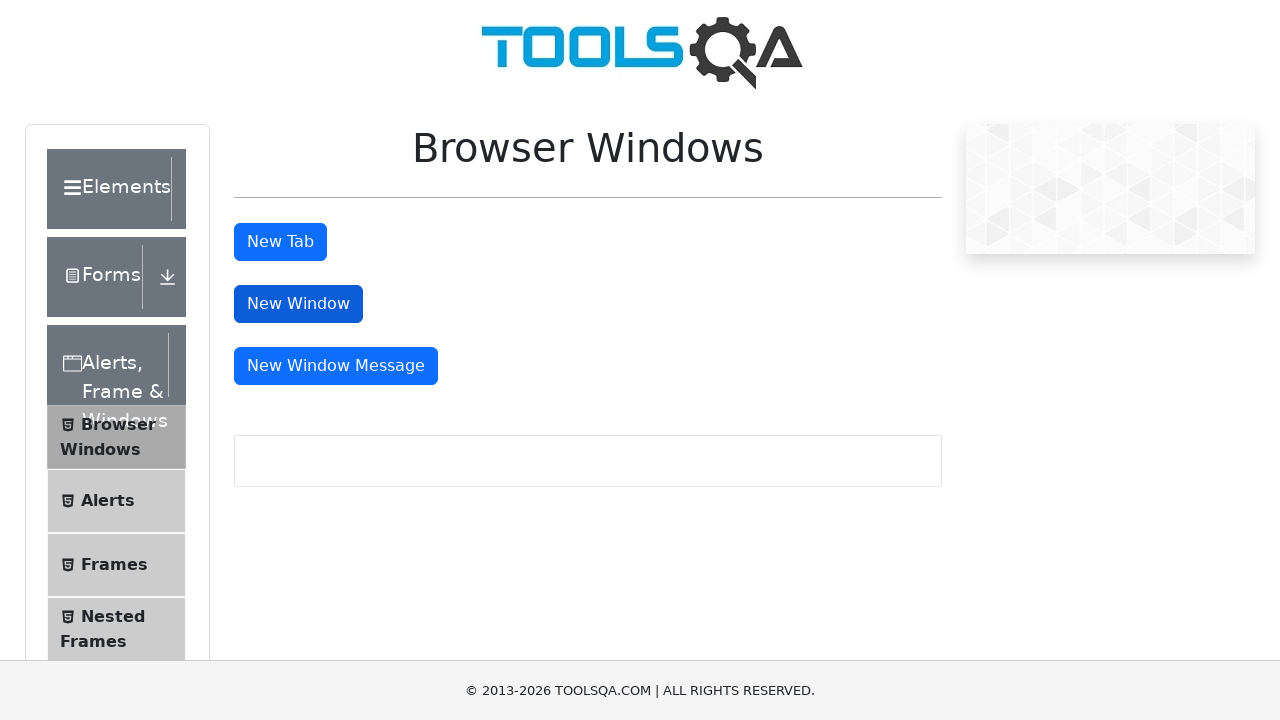

Retrieved all open pages/windows
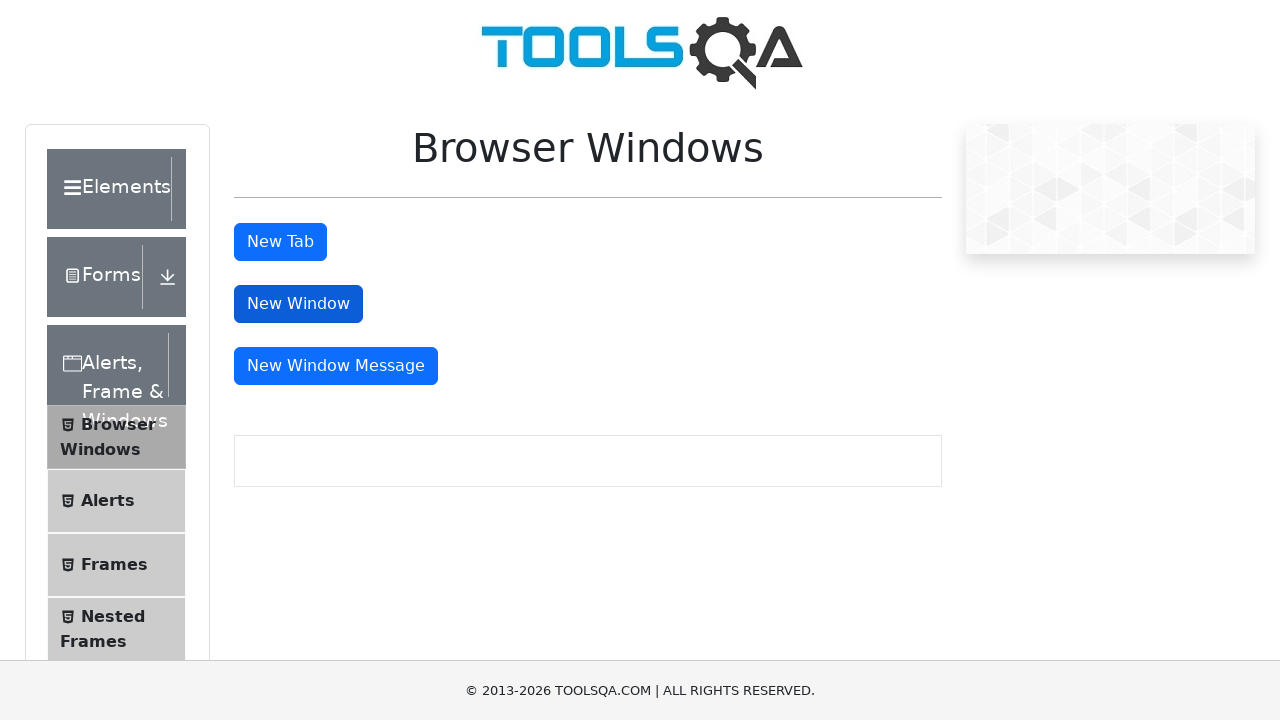

Switched focus to child window
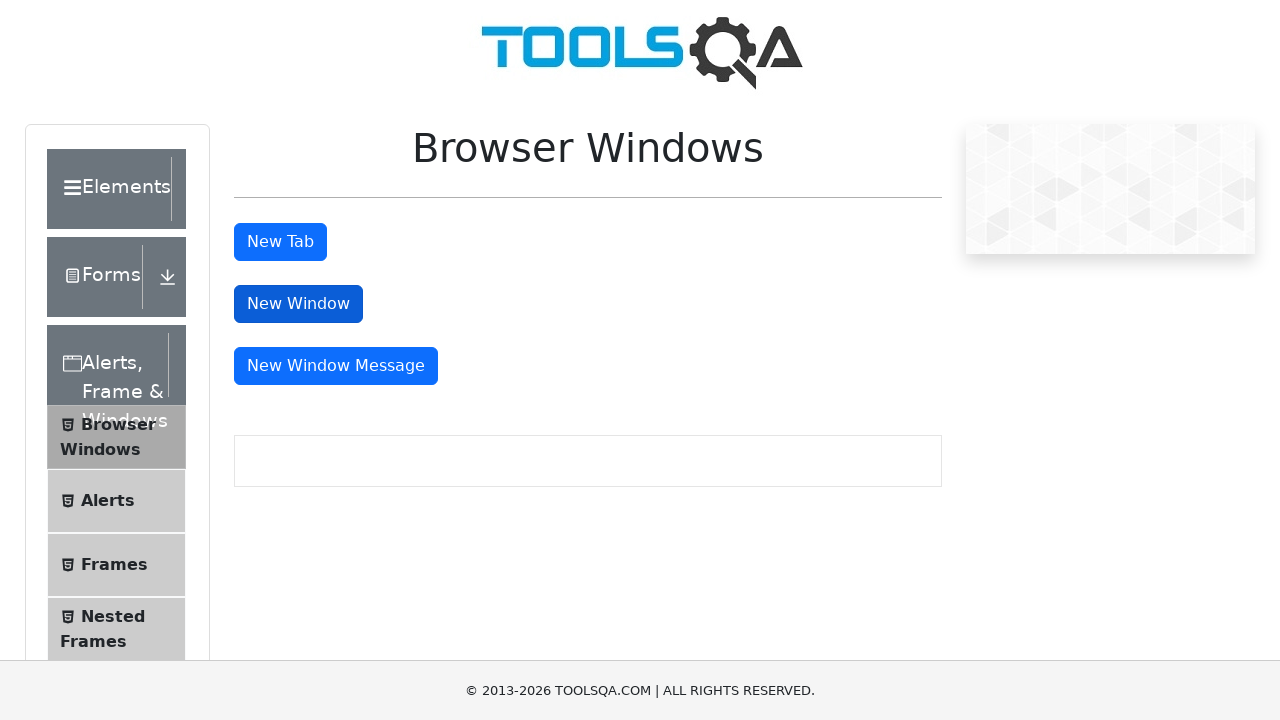

Verified heading 'This is a sample page' in child window
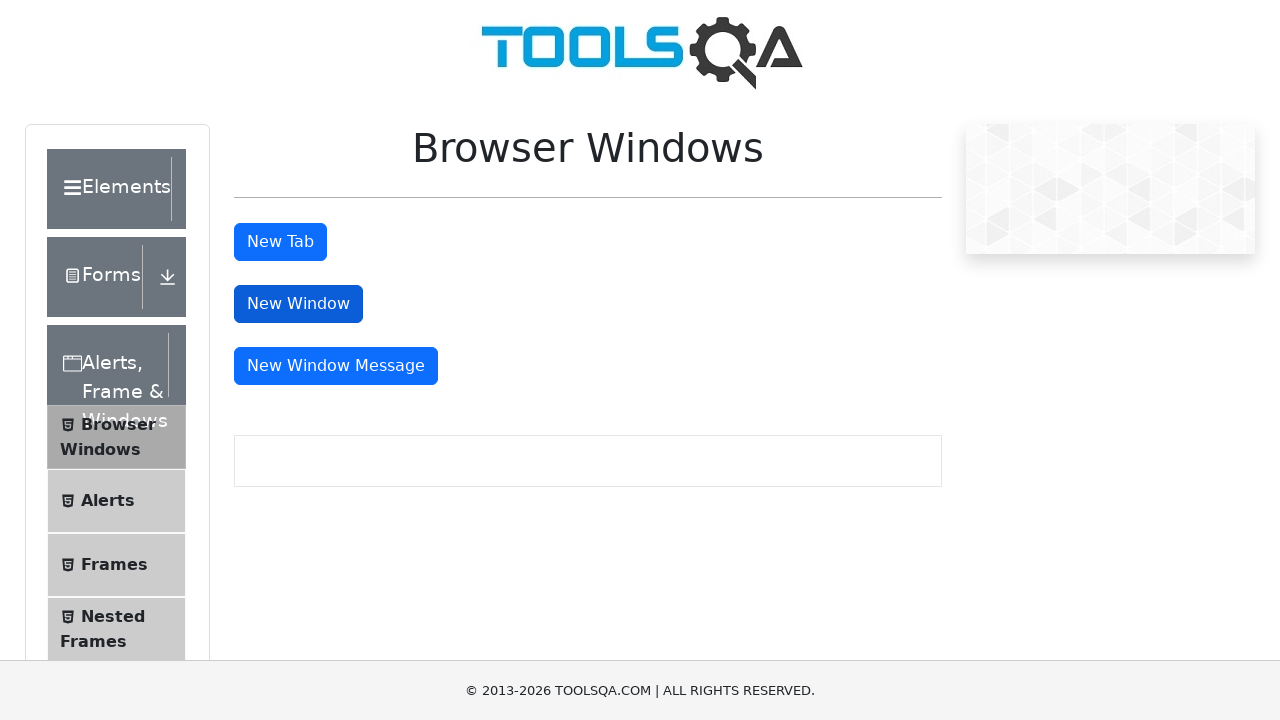

Closed child window
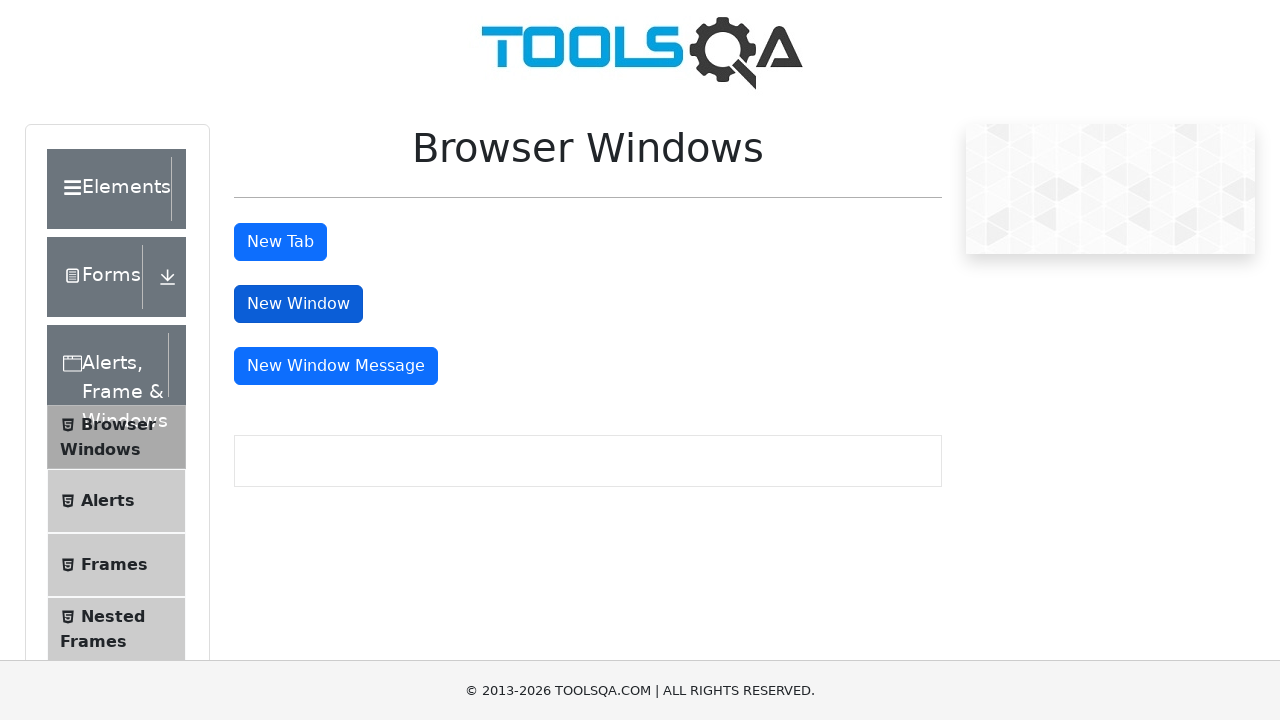

Switched focus to child window
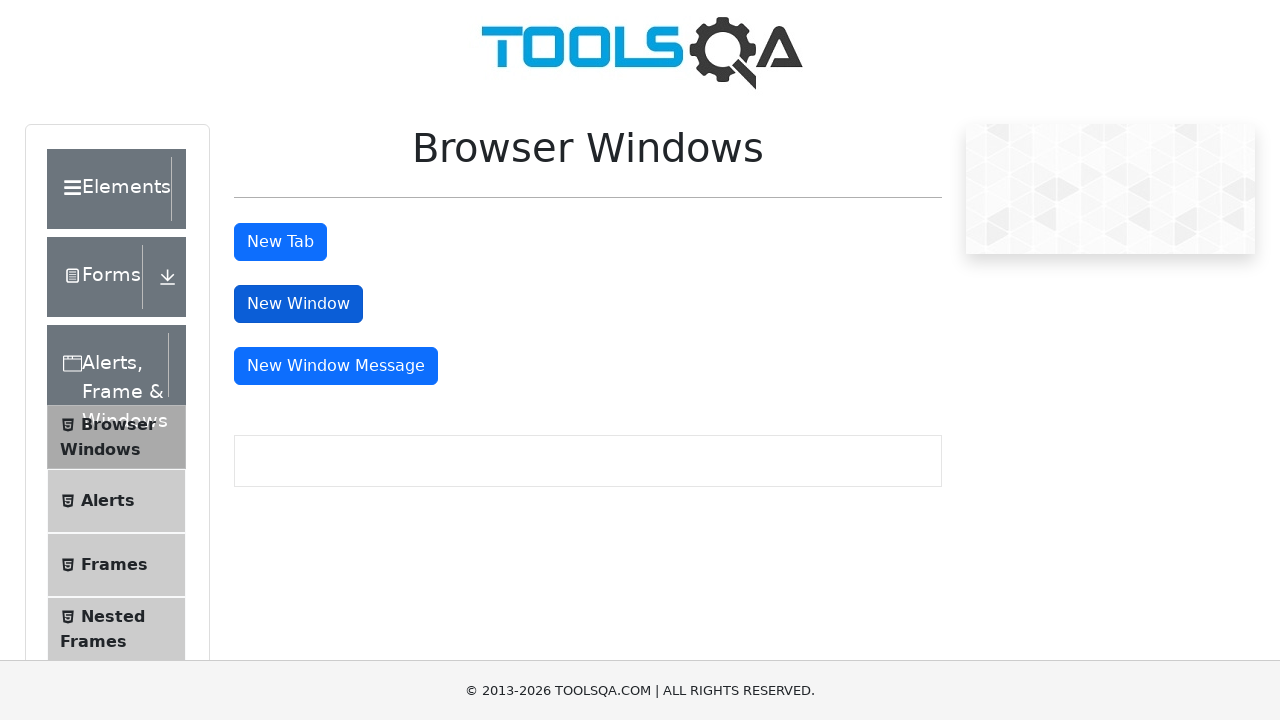

Verified heading 'This is a sample page' in child window
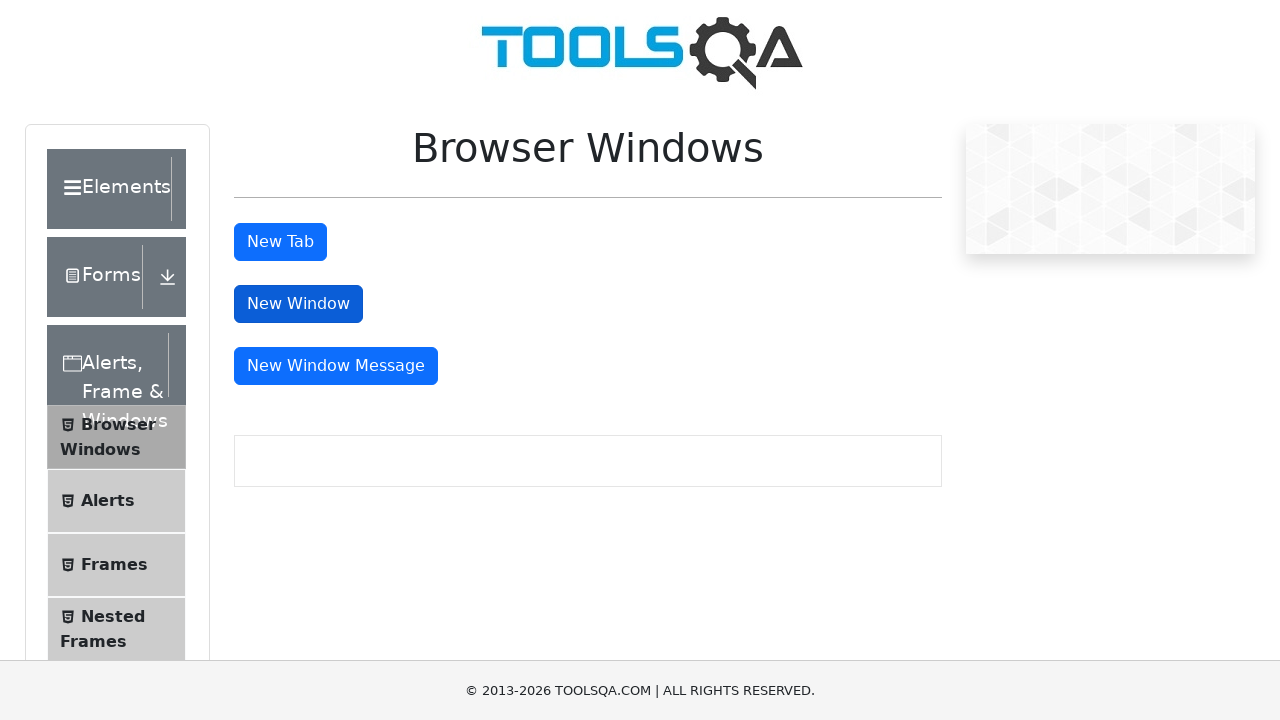

Closed child window
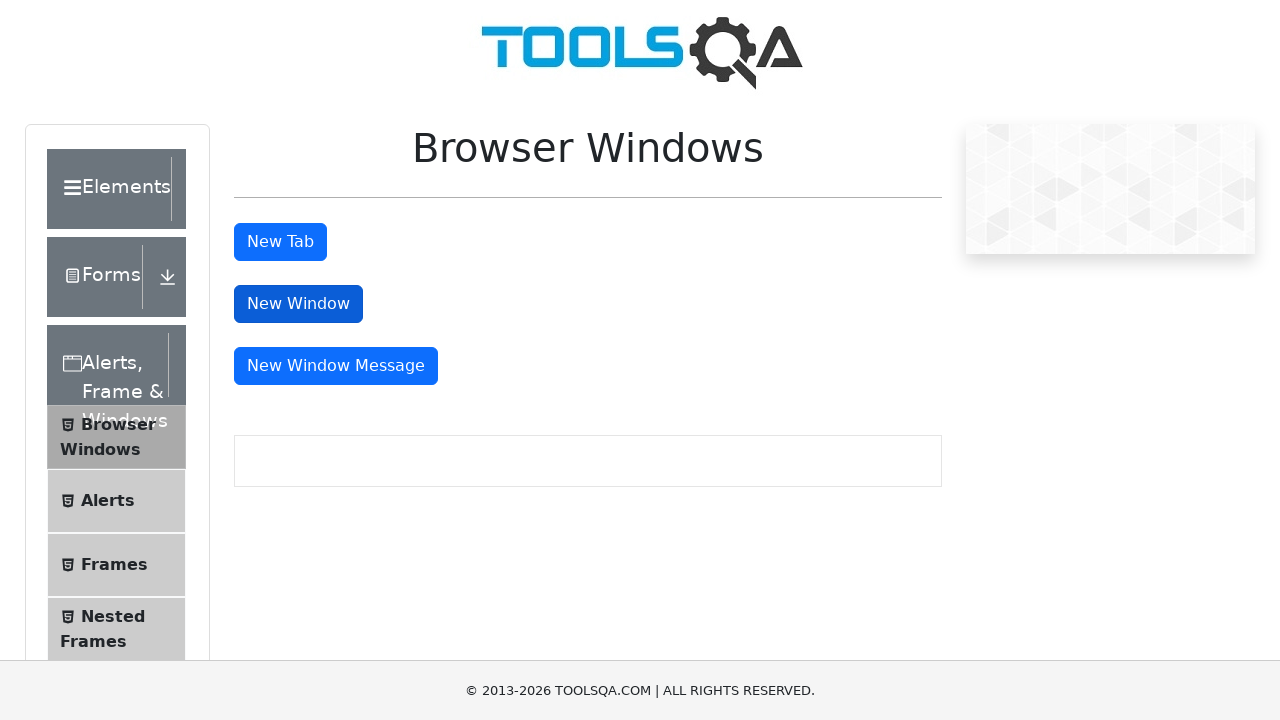

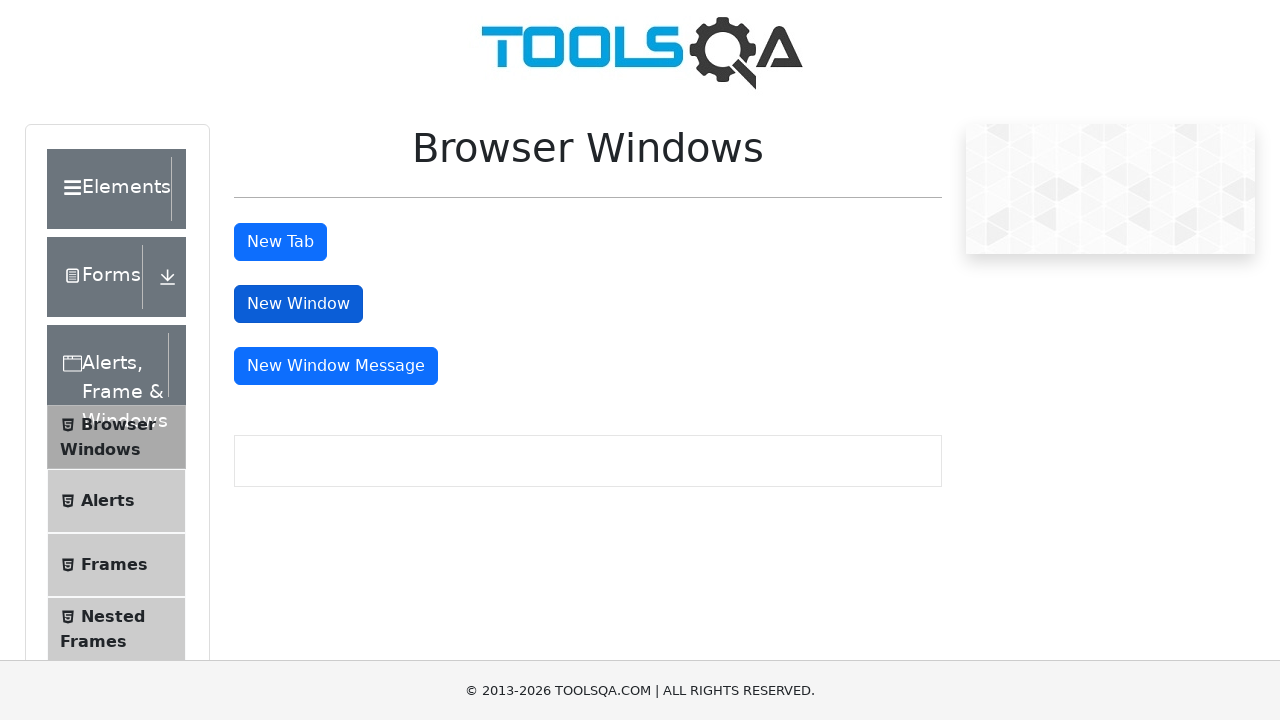